Tests checkbox functionality by clicking checkboxes, verifying their selection state, and counting the total number of checkboxes on the page

Starting URL: https://rahulshettyacademy.com/AutomationPractice/

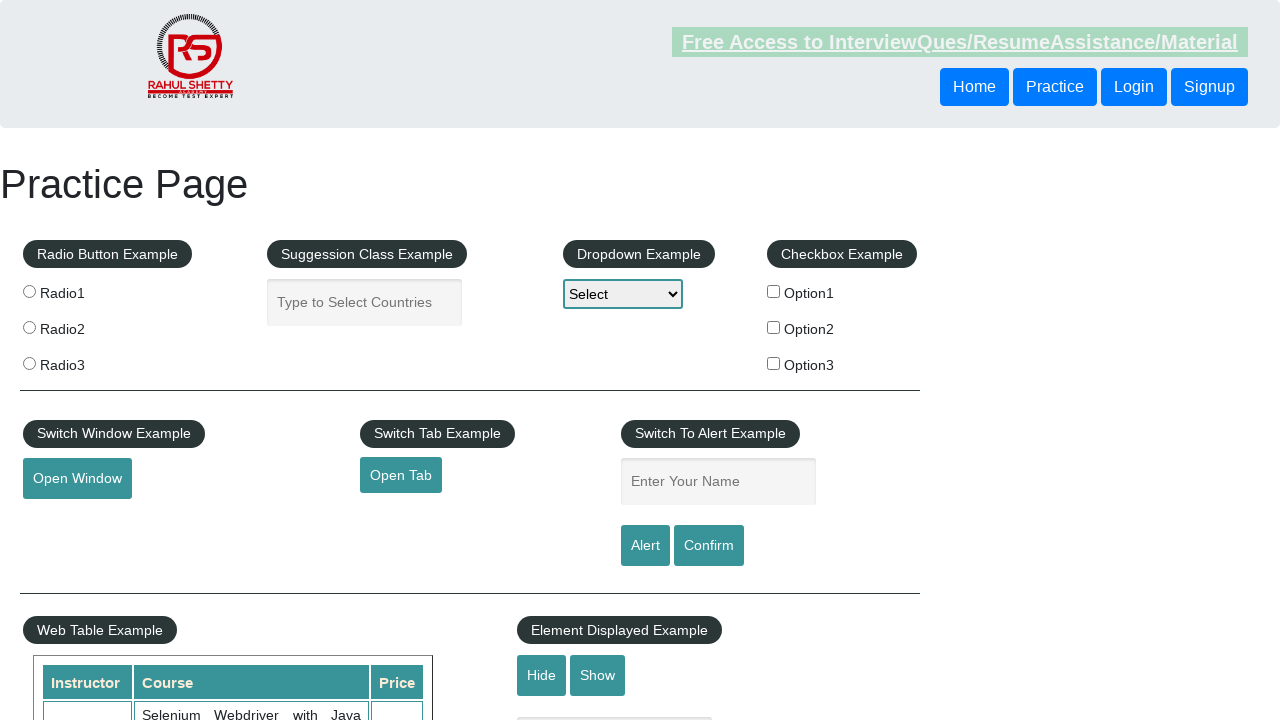

Clicked checkBoxOption1 to select it at (774, 291) on input[name='checkBoxOption1']
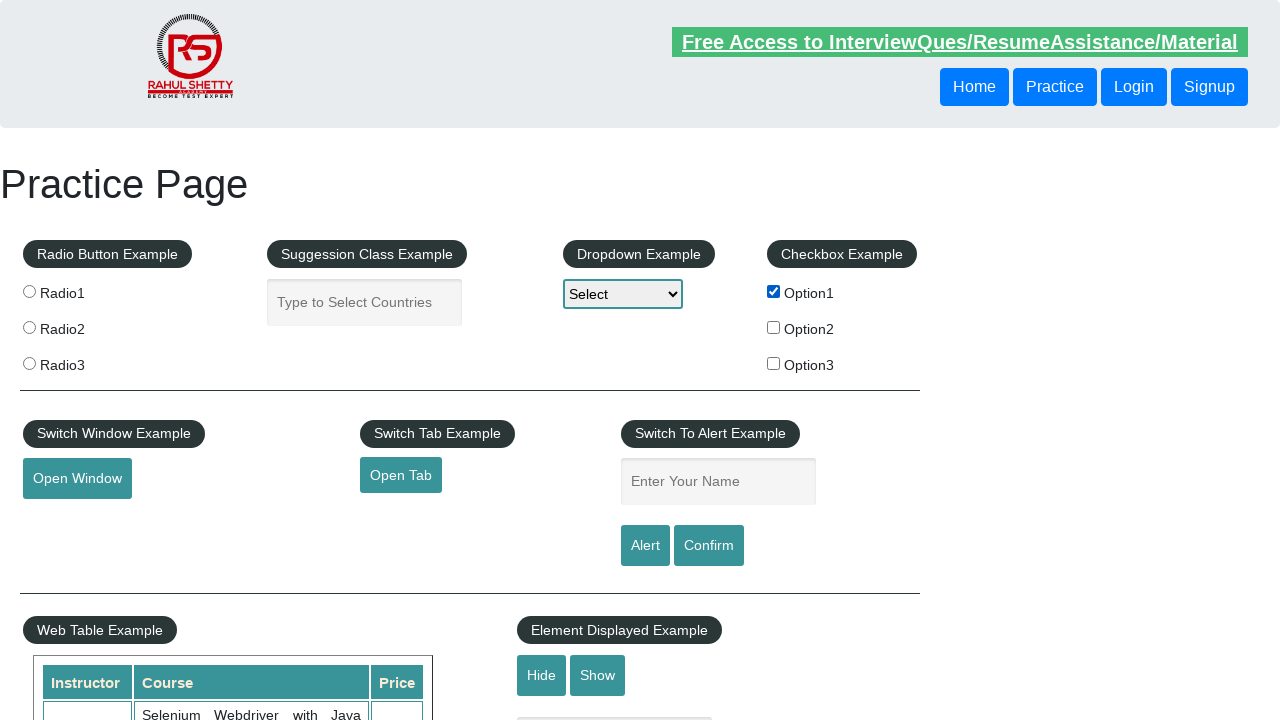

Verified checkBoxOption1 is selected
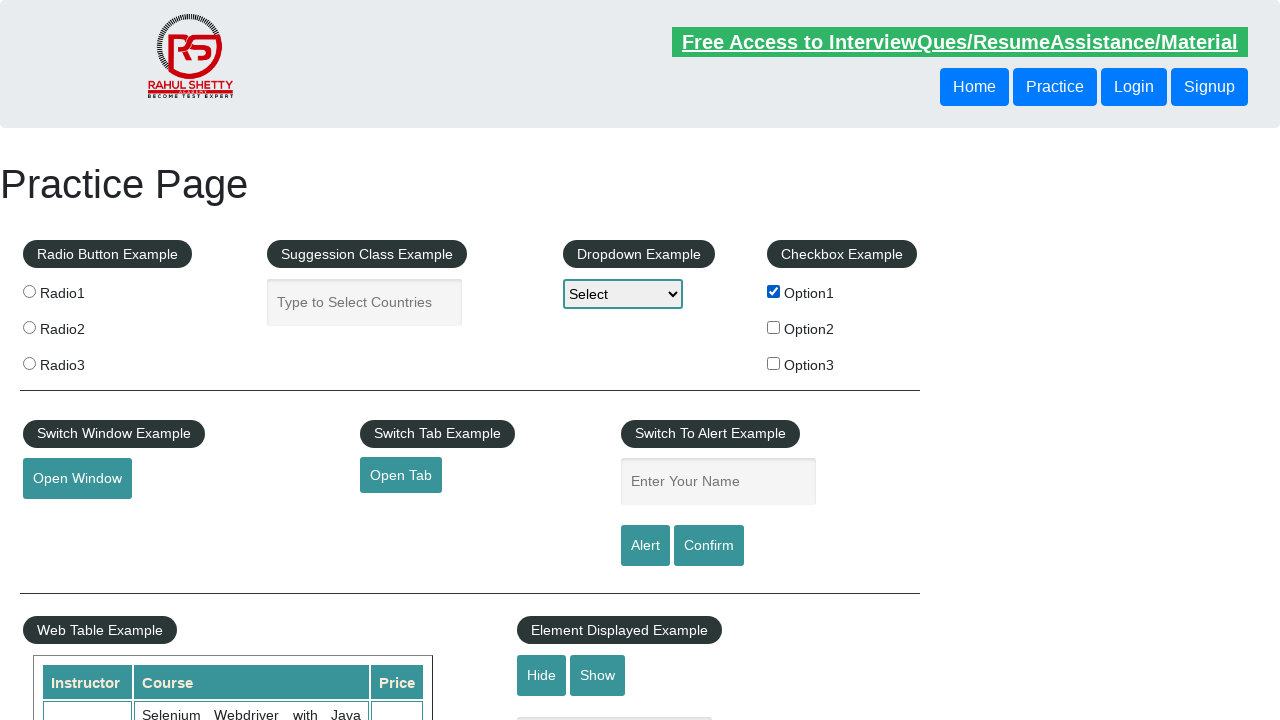

Clicked checkBoxOption1 to unselect it at (774, 291) on input[name='checkBoxOption1']
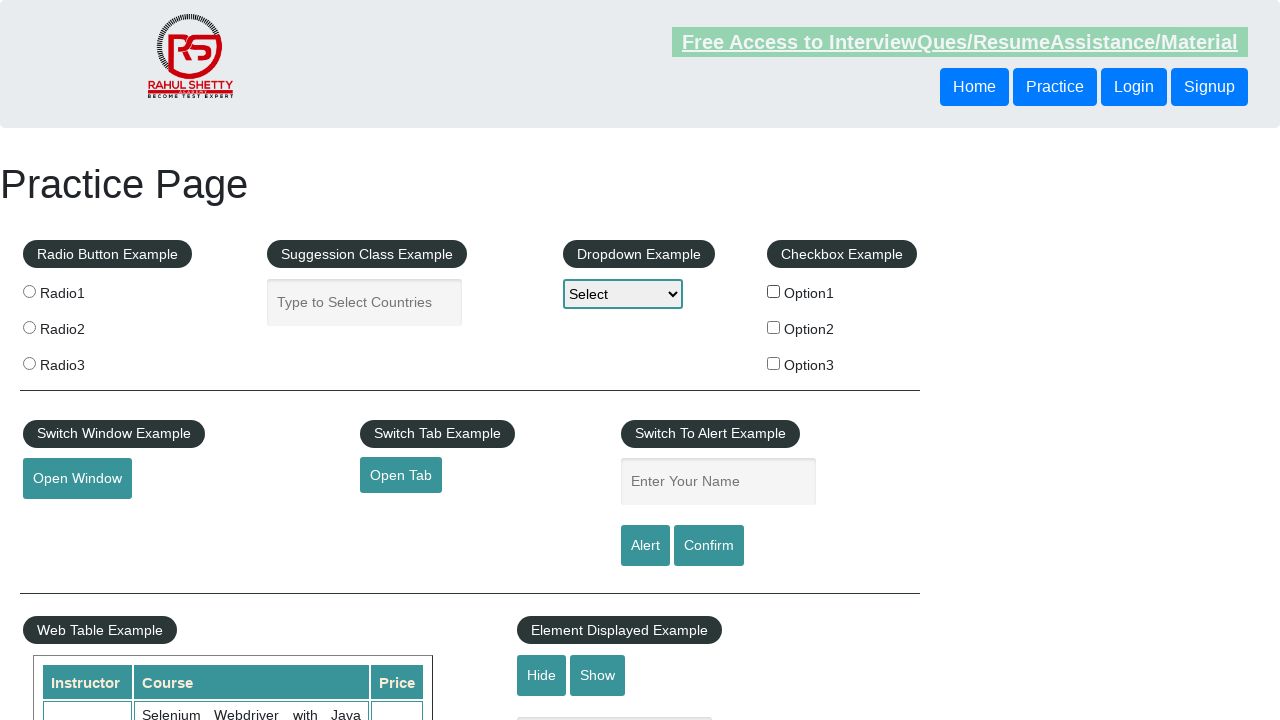

Verified checkBoxOption1 is not selected
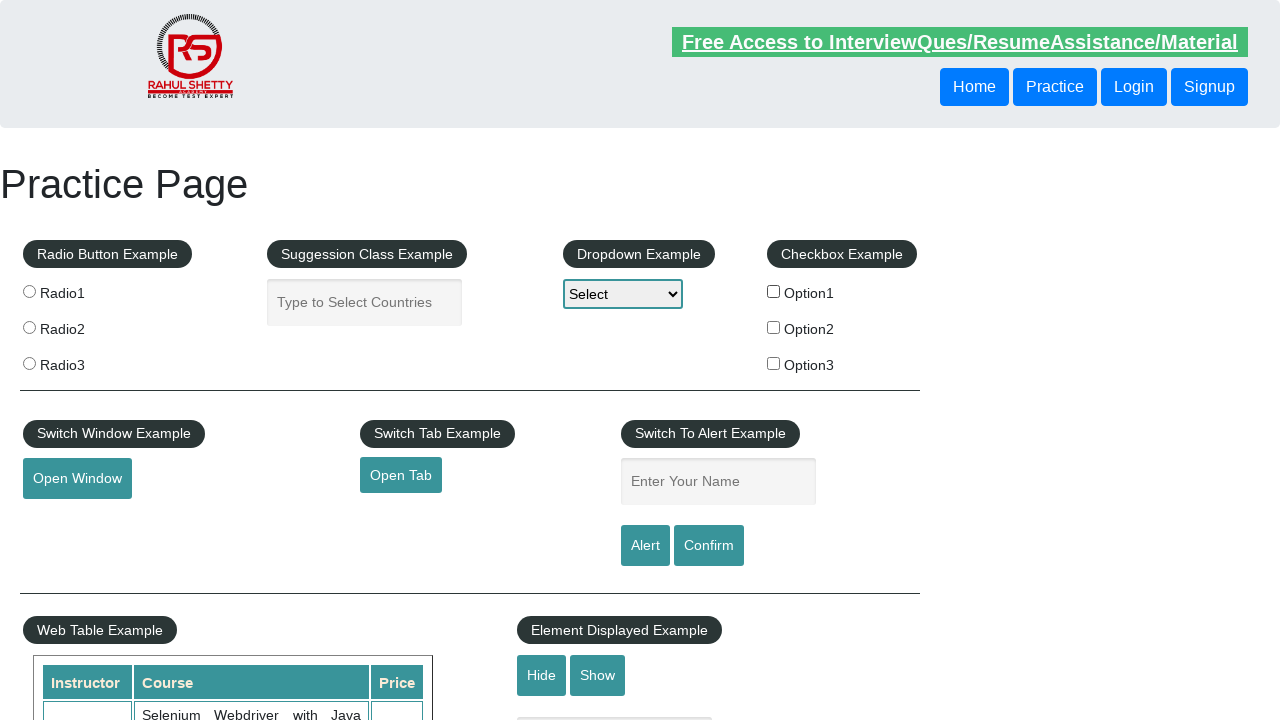

Located all checkboxes in checkbox-example section
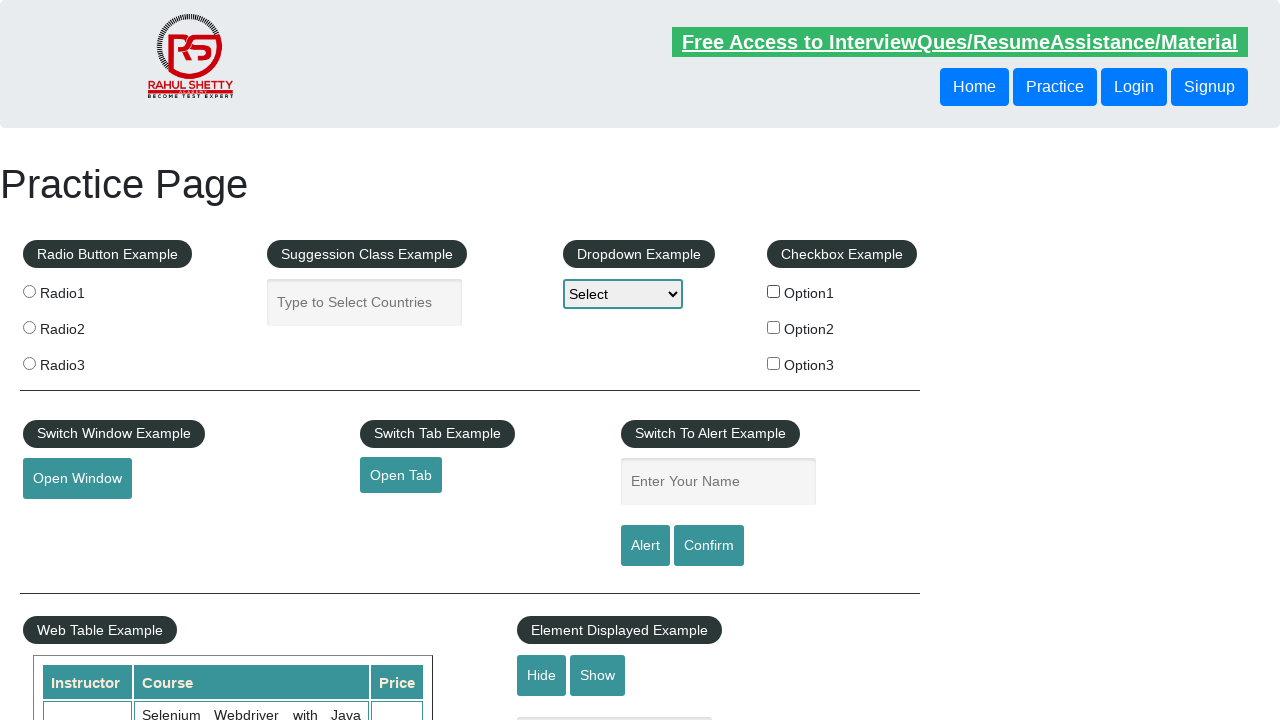

Counted total checkboxes: 3
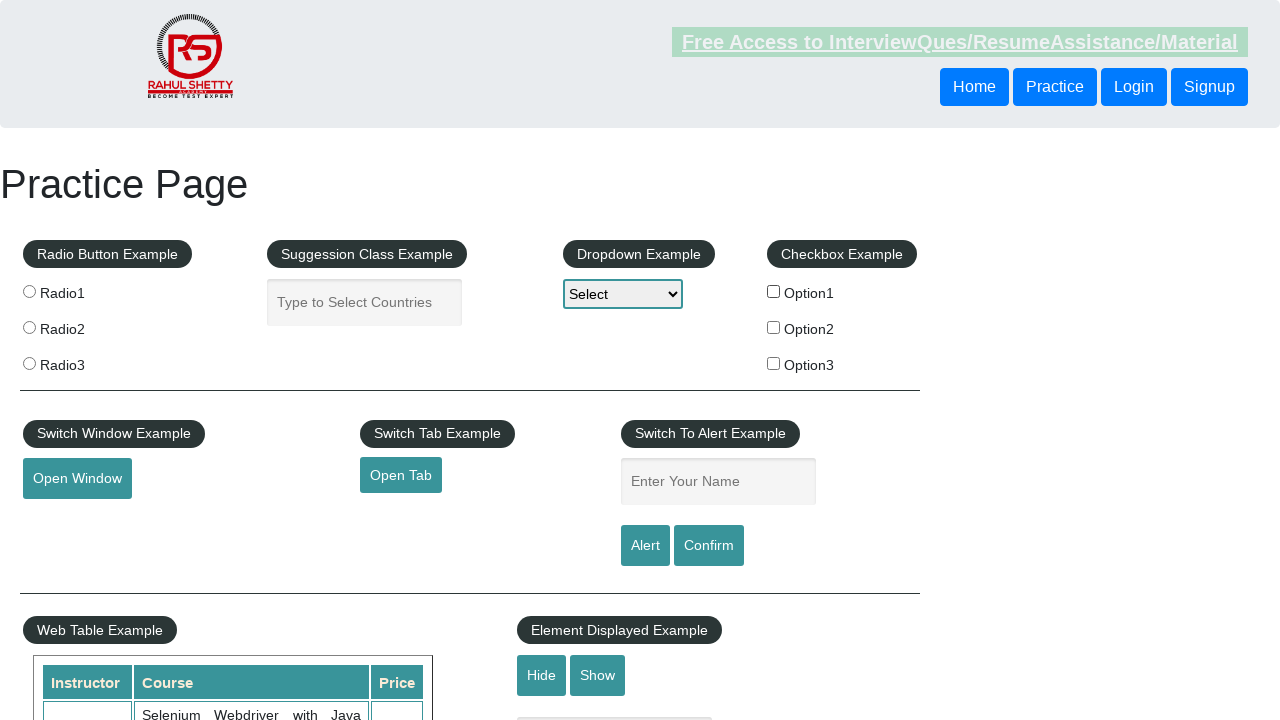

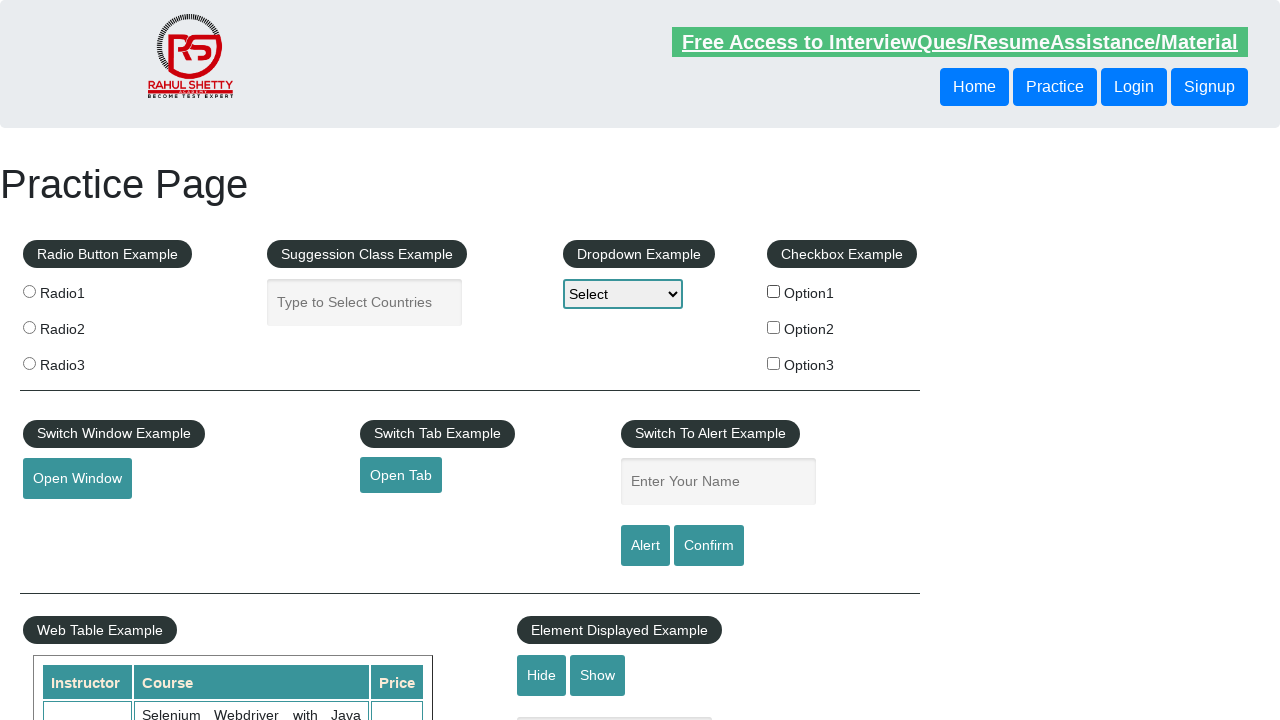